Tests relative locator functionality by finding a "Years of Experience" span element and clicking on an element positioned to its right (likely a radio button or input for experience years).

Starting URL: https://awesomeqa.com/practice.html

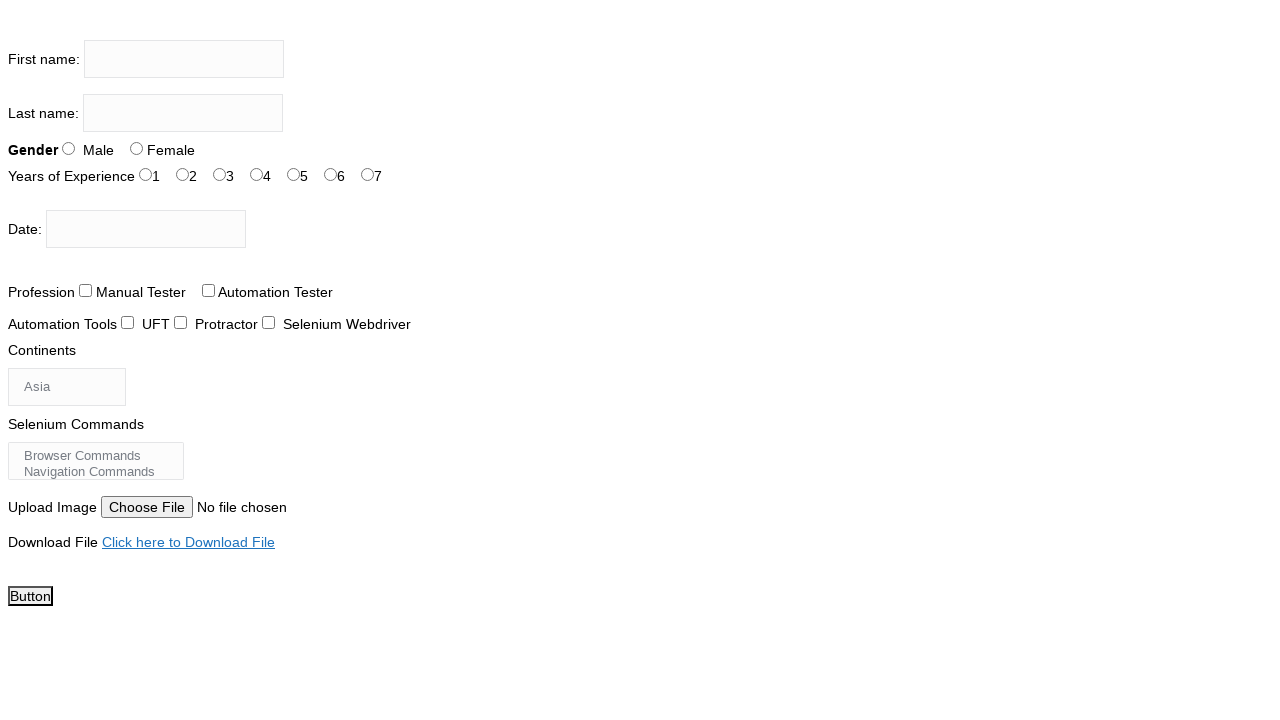

Located 'Years of Experience' span element using XPath
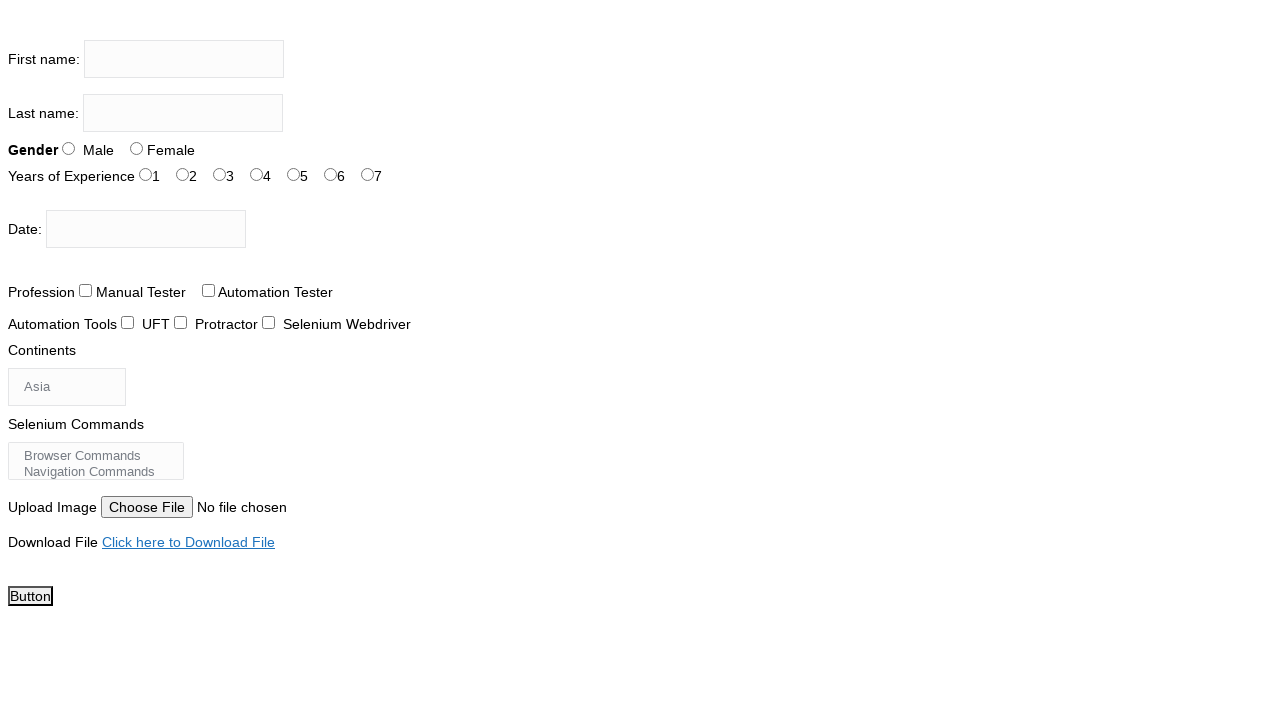

Waited for 'Years of Experience' span to be visible
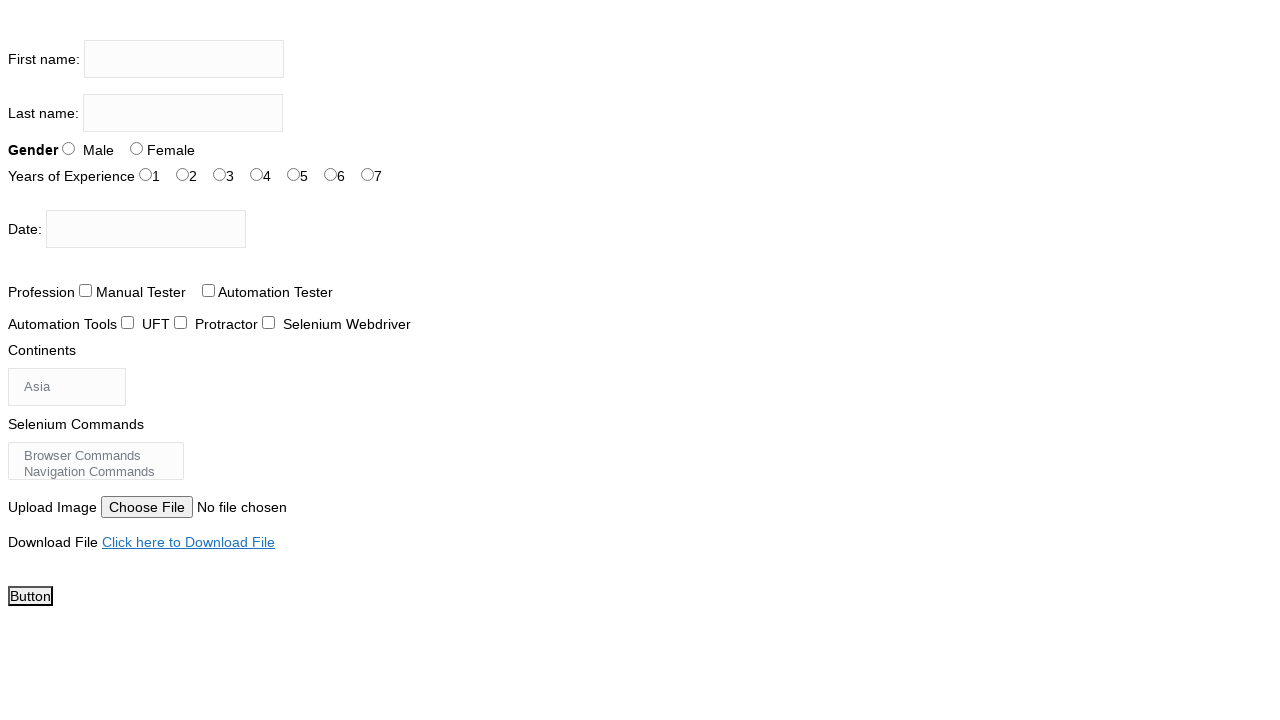

Retrieved bounding box of 'Years of Experience' span element
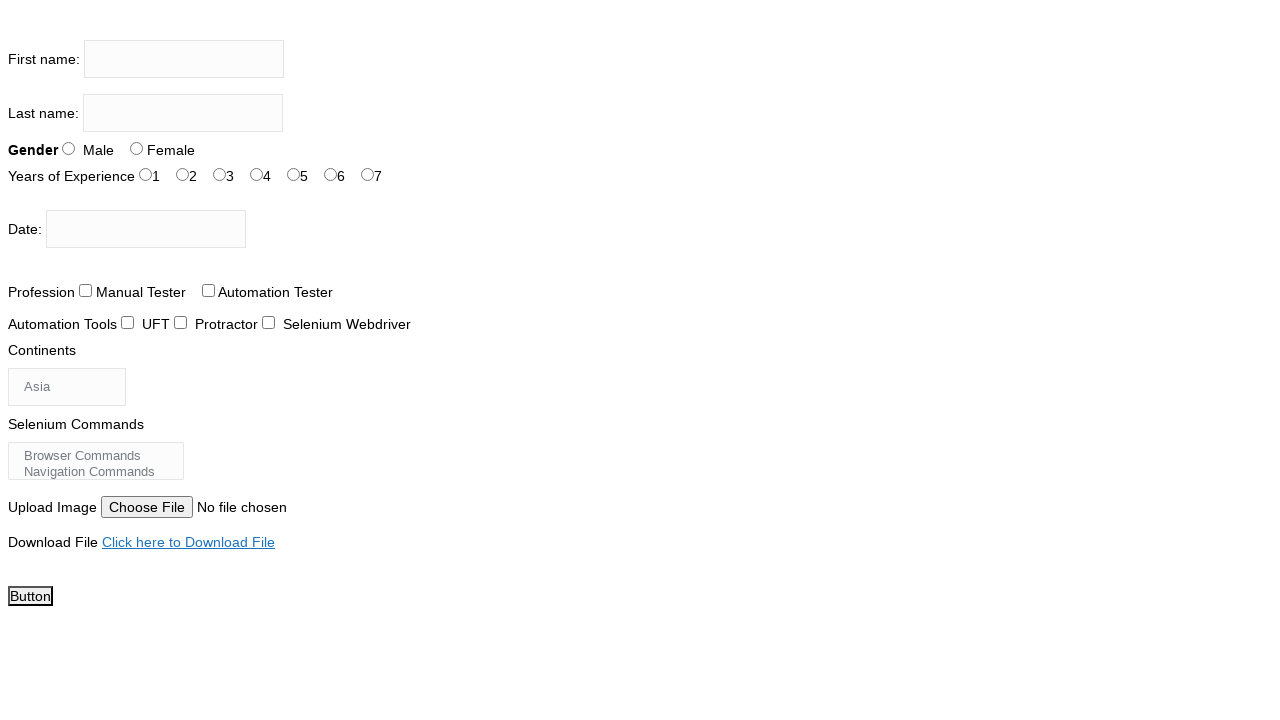

Clicked on experience option (exp-2) to the right of the span at (220, 174) on #exp-2
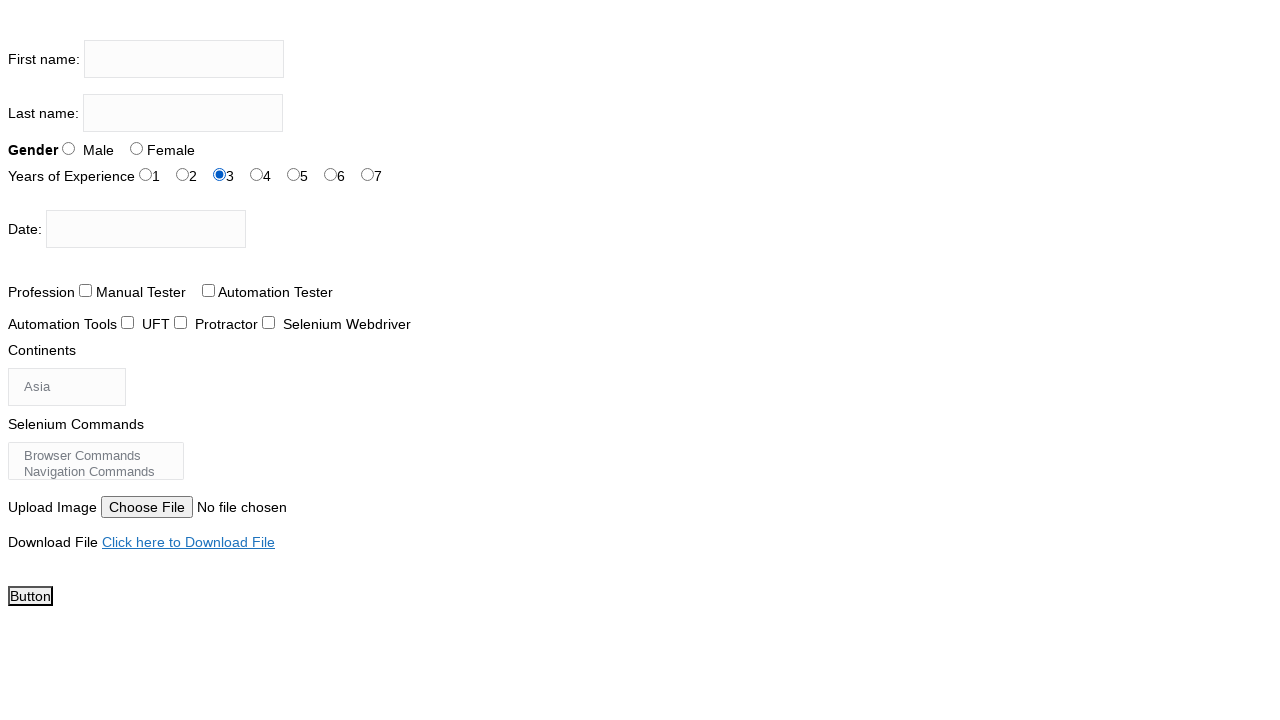

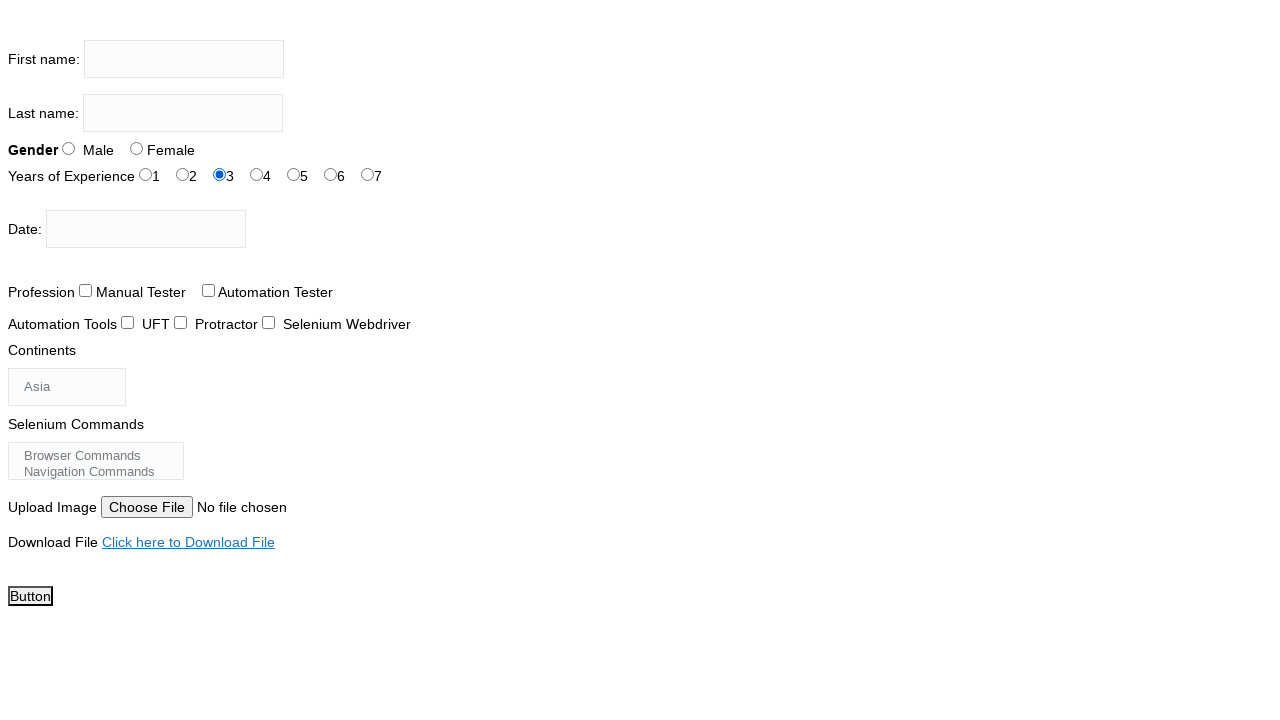